Tests a contact form by scrolling to the form section and filling in name, email, and phone fields with randomly generated valid data to verify the form accepts properly formatted inputs.

Starting URL: https://www.mindrisers.com.np/contact-us

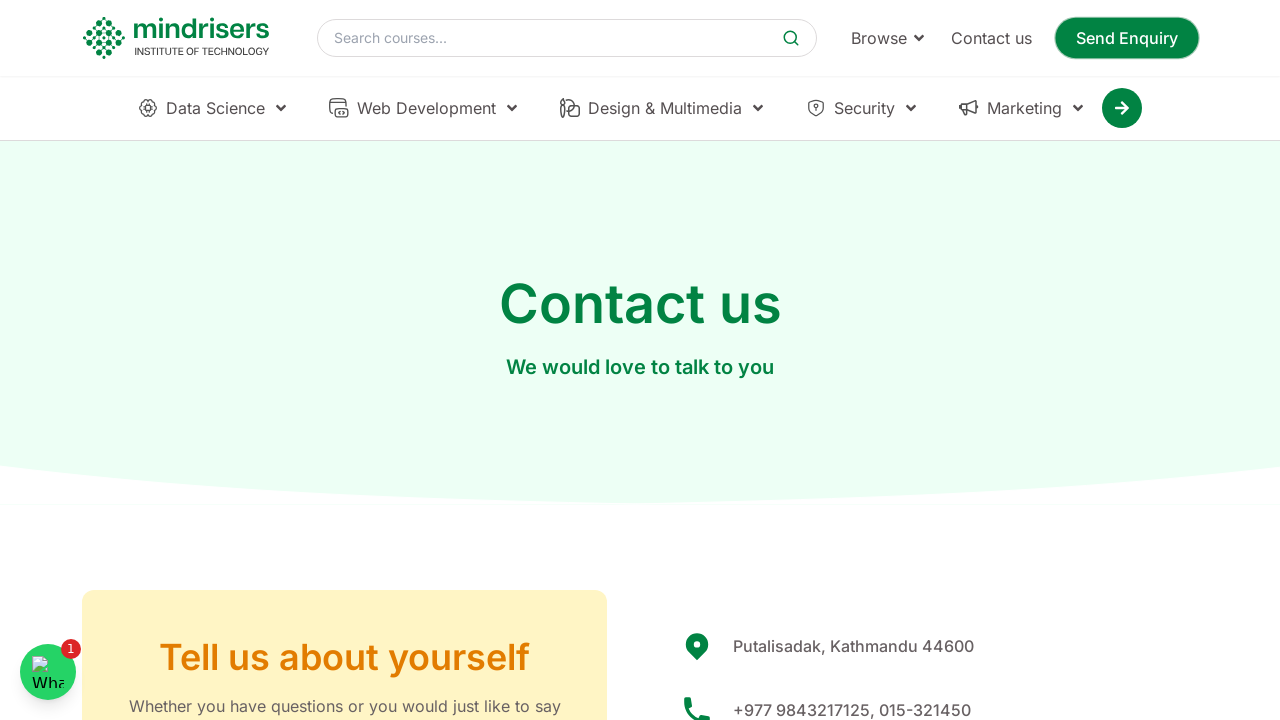

Scrolled down 6000px to locate contact form section
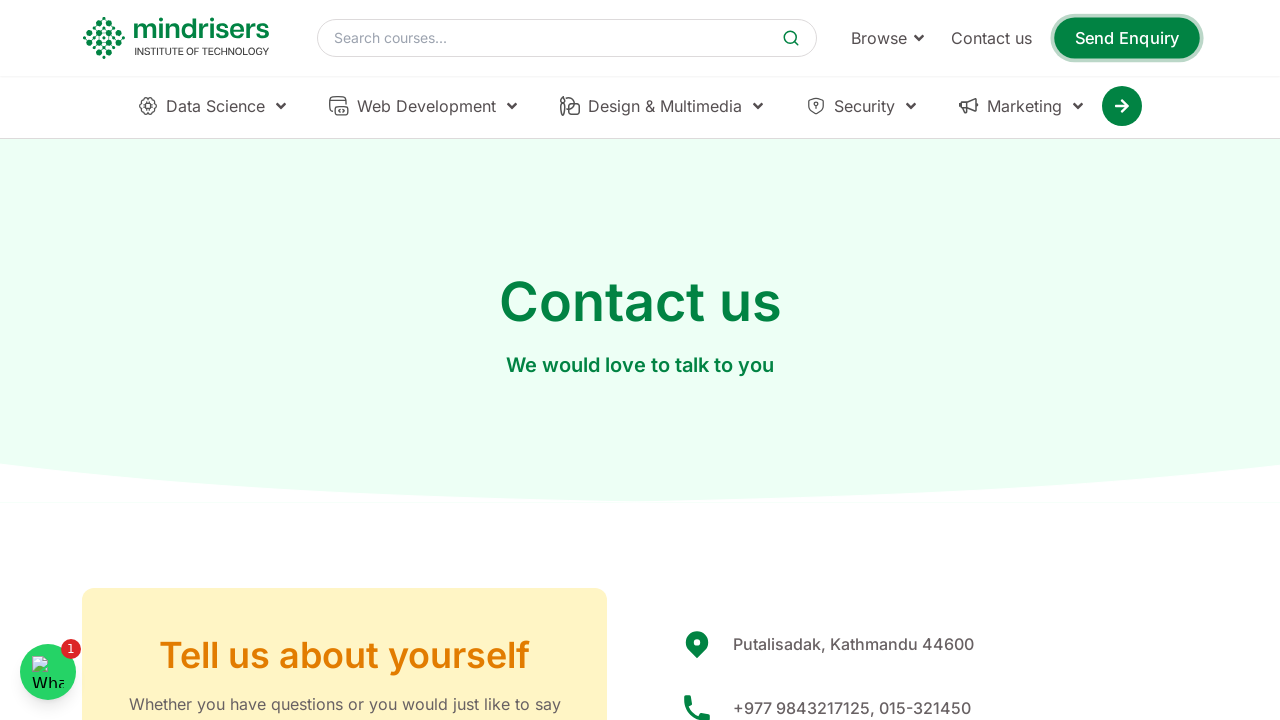

Name input field became visible
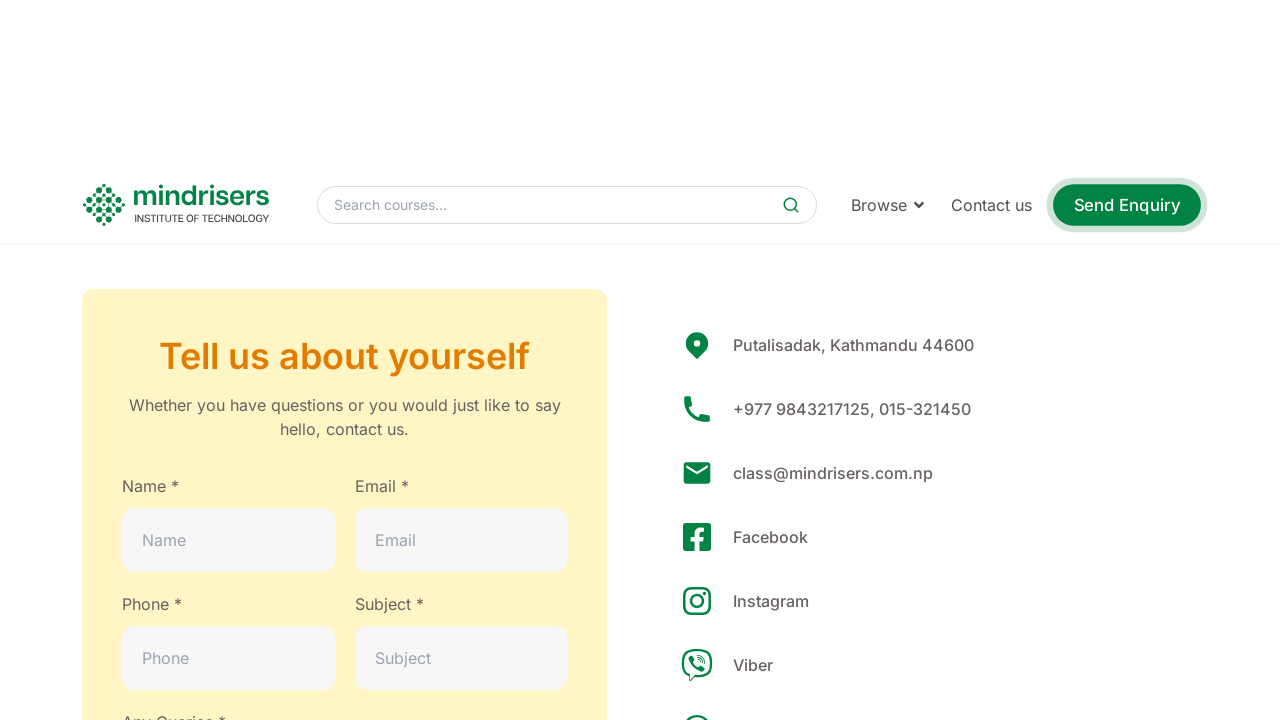

Filled name field with randomly generated name: jPkUxX on //input[@placeholder='Name']
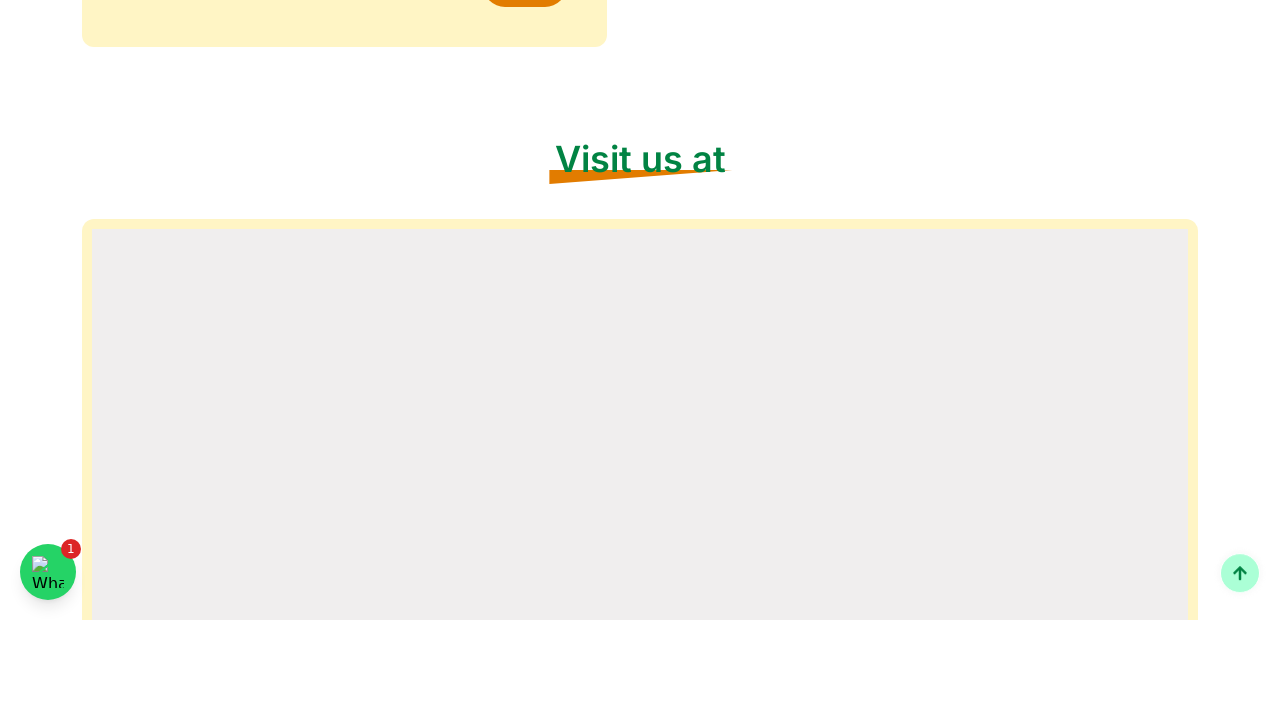

Filled email field with randomly generated email: iionnqyy@automation.com on //input[@placeholder='Email']
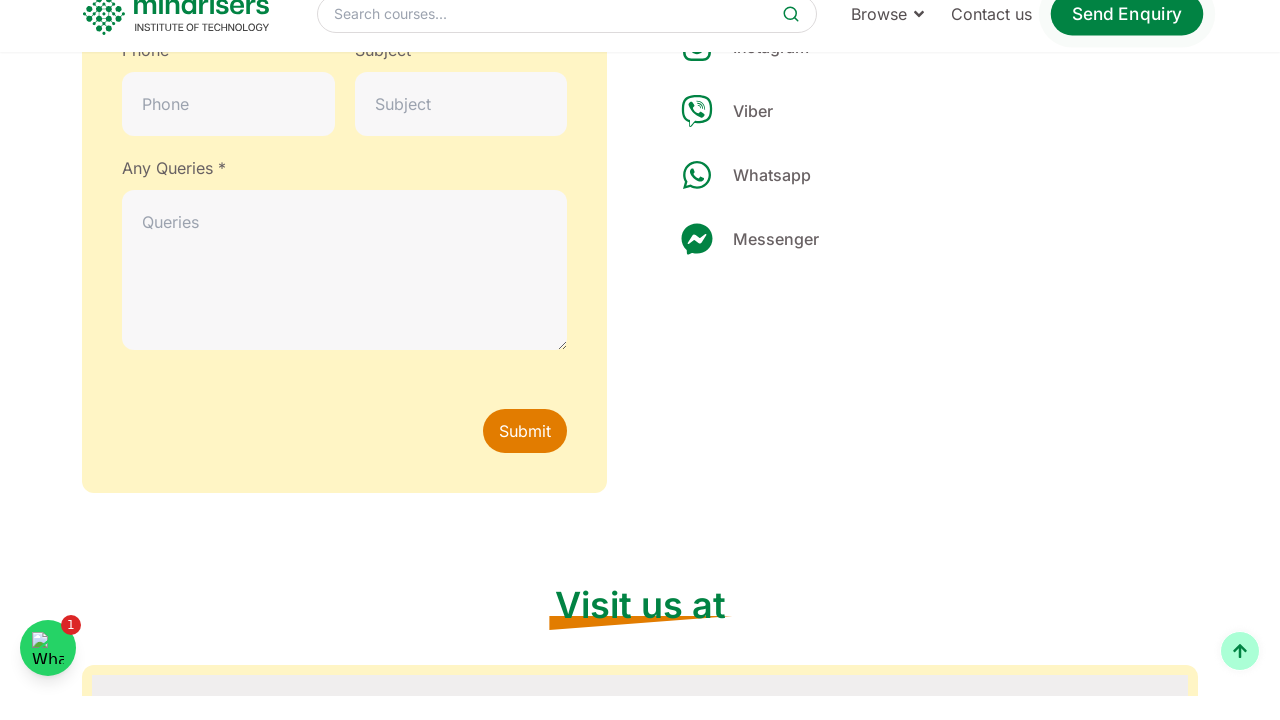

Filled phone field with randomly generated phone: 9897898666 on //input[@placeholder='Phone']
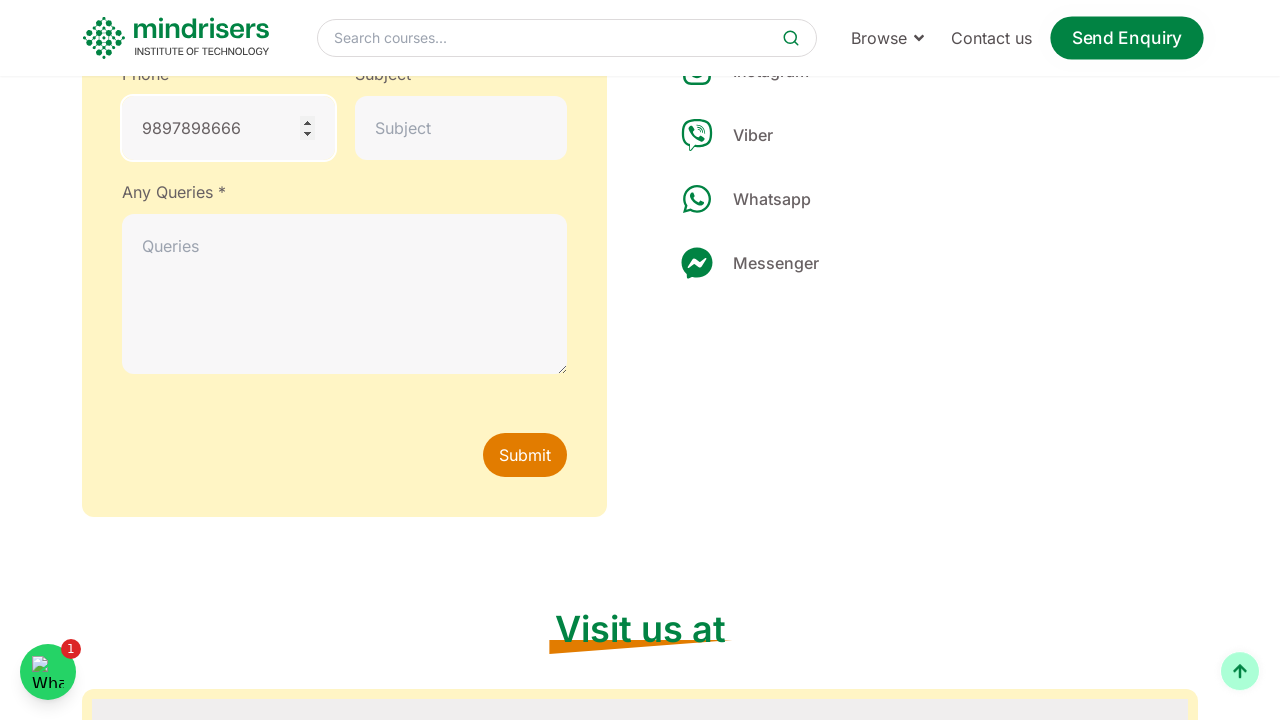

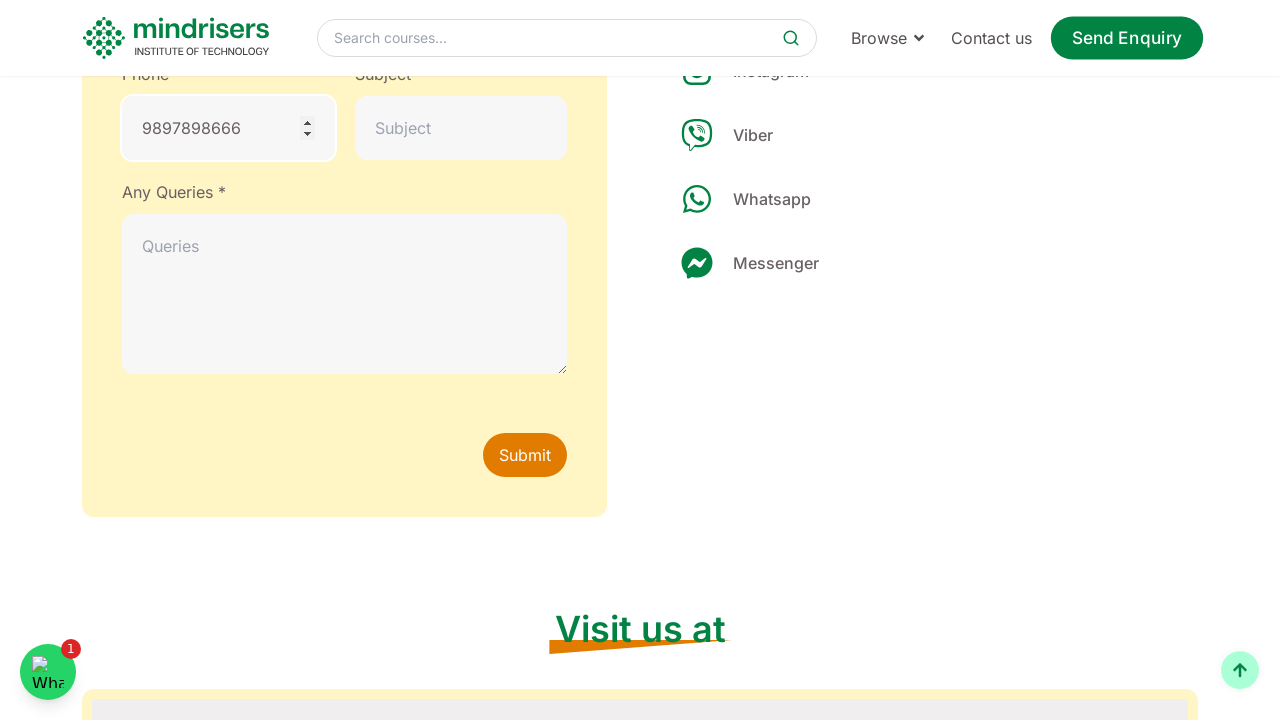